Tests navigation to Top Real Languages section and verifies the category table is displayed.

Starting URL: http://www.99-bottles-of-beer.net/

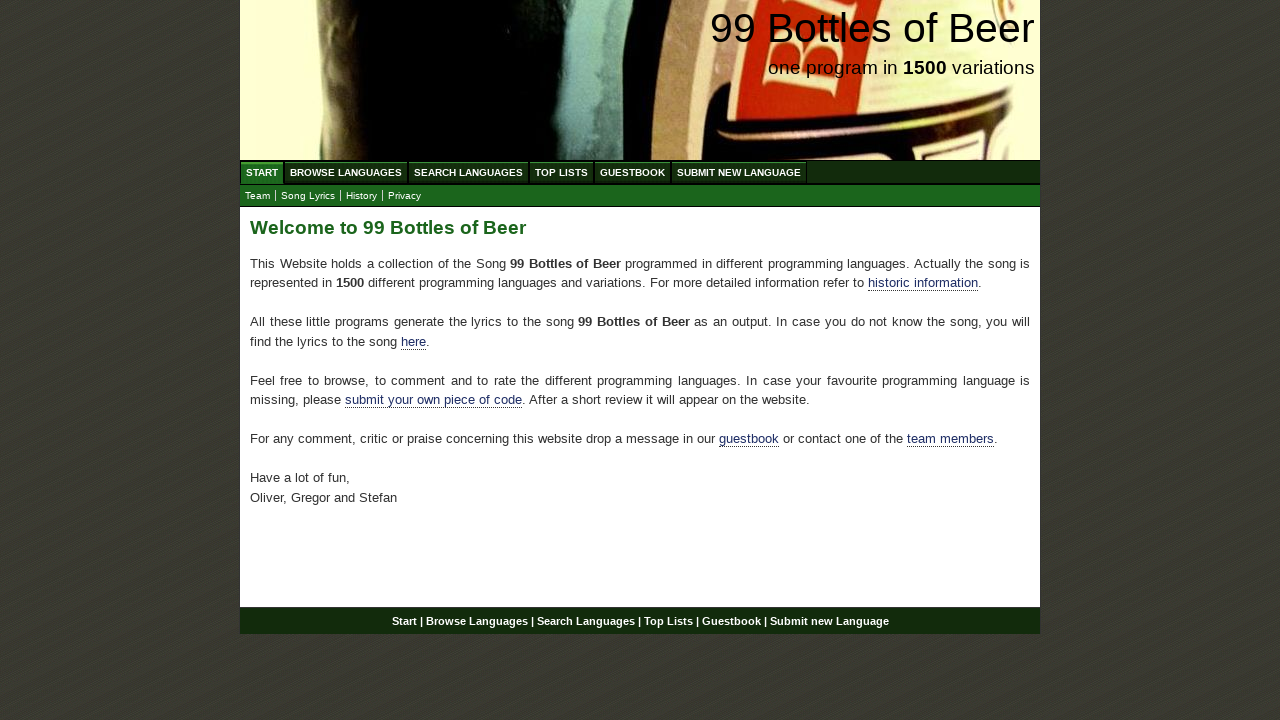

Clicked on Top List link at (562, 172) on a[href='/toplist.html']
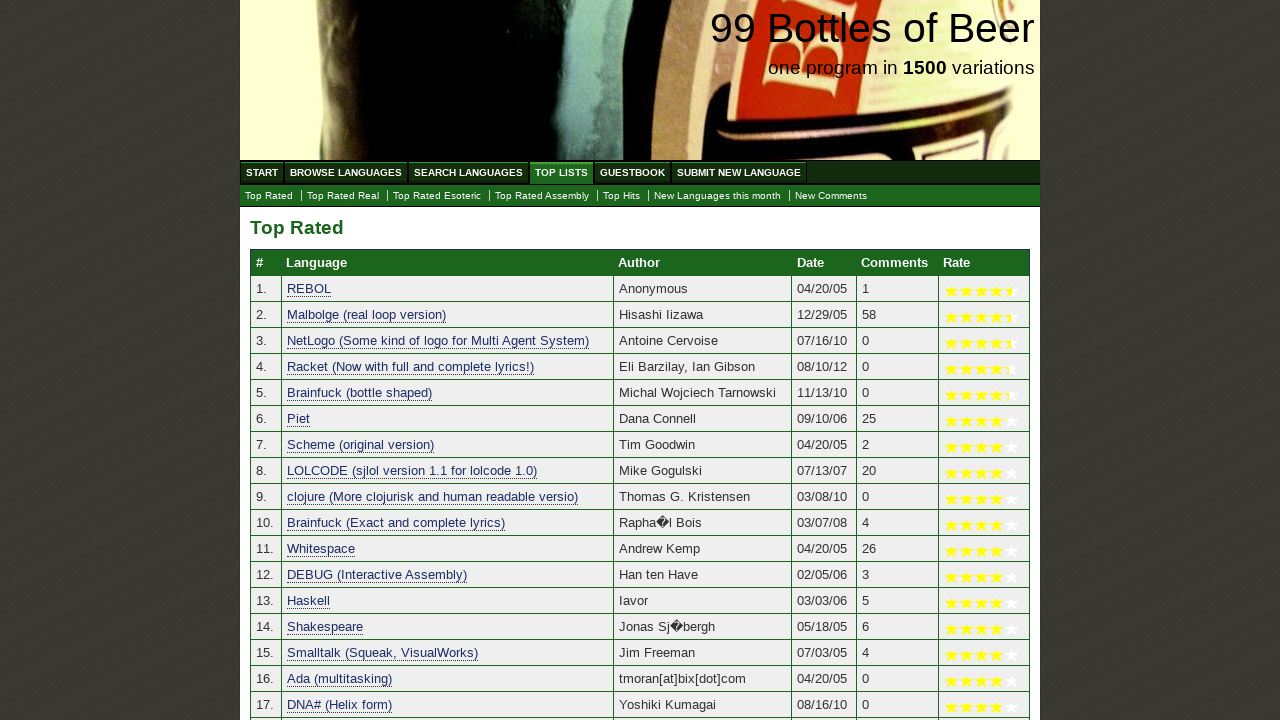

Clicked on Top Real Languages link at (343, 196) on a[href='./toplist_real.html']
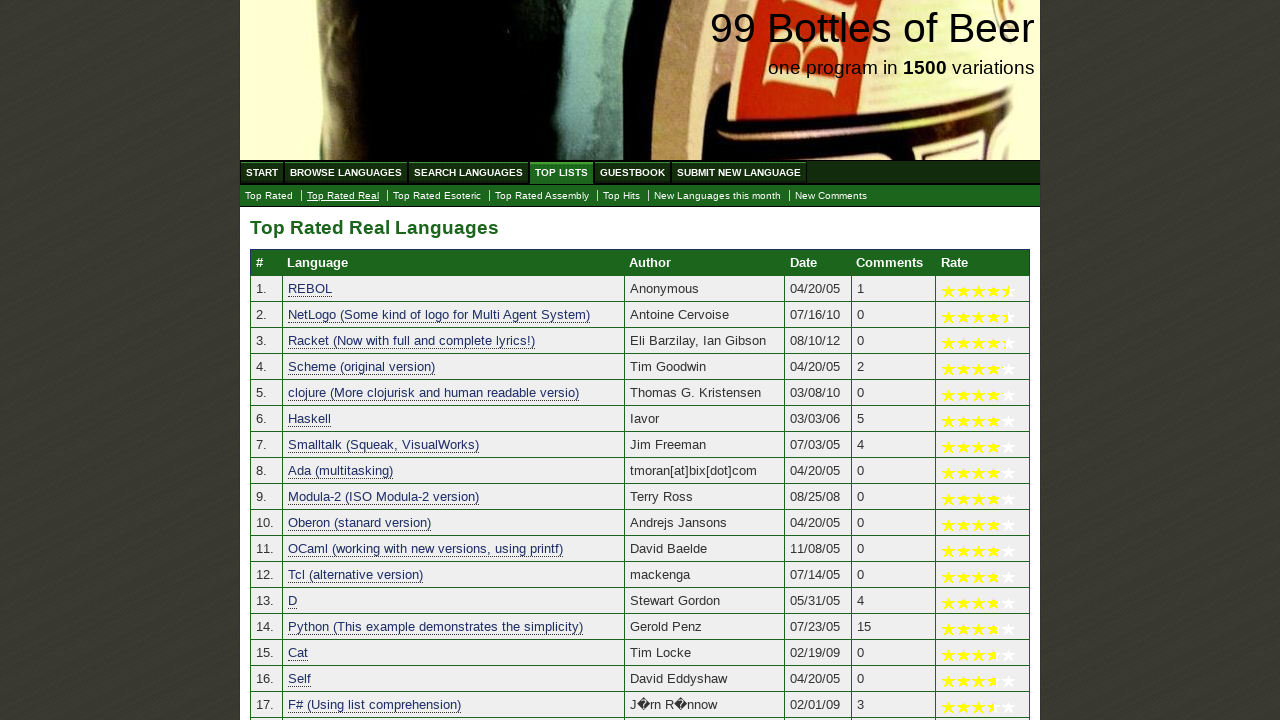

Category table is visible
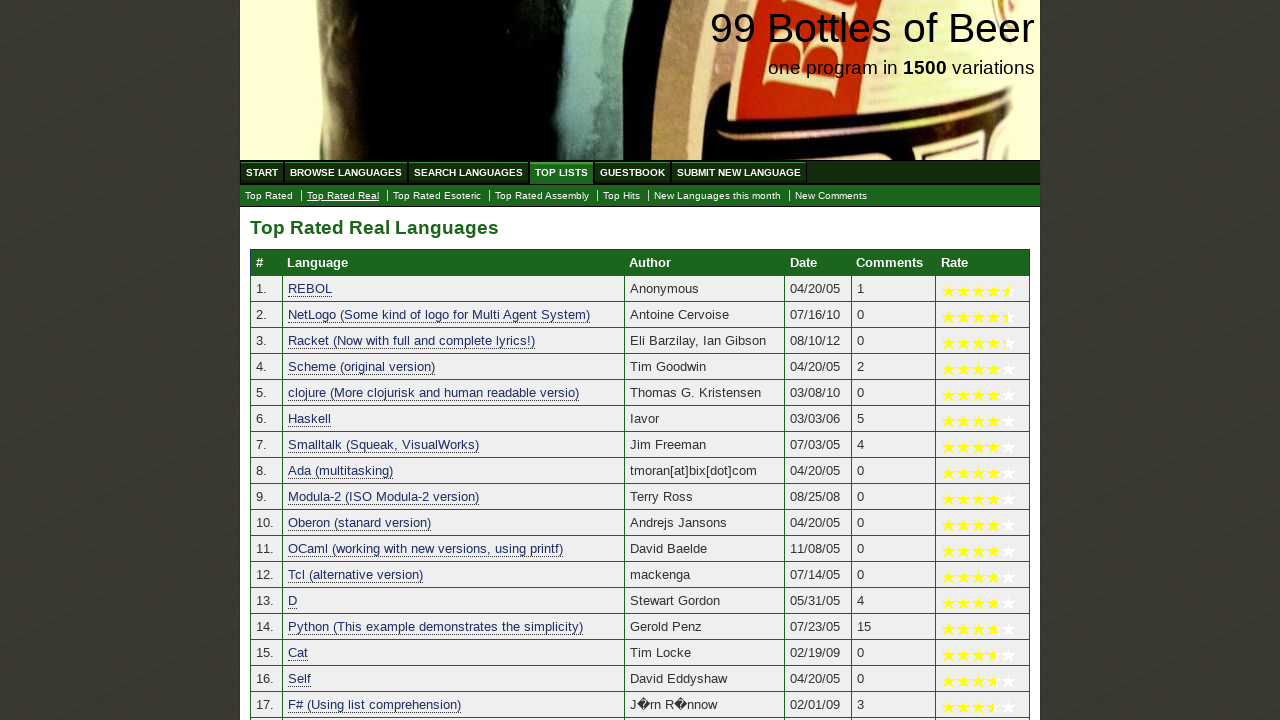

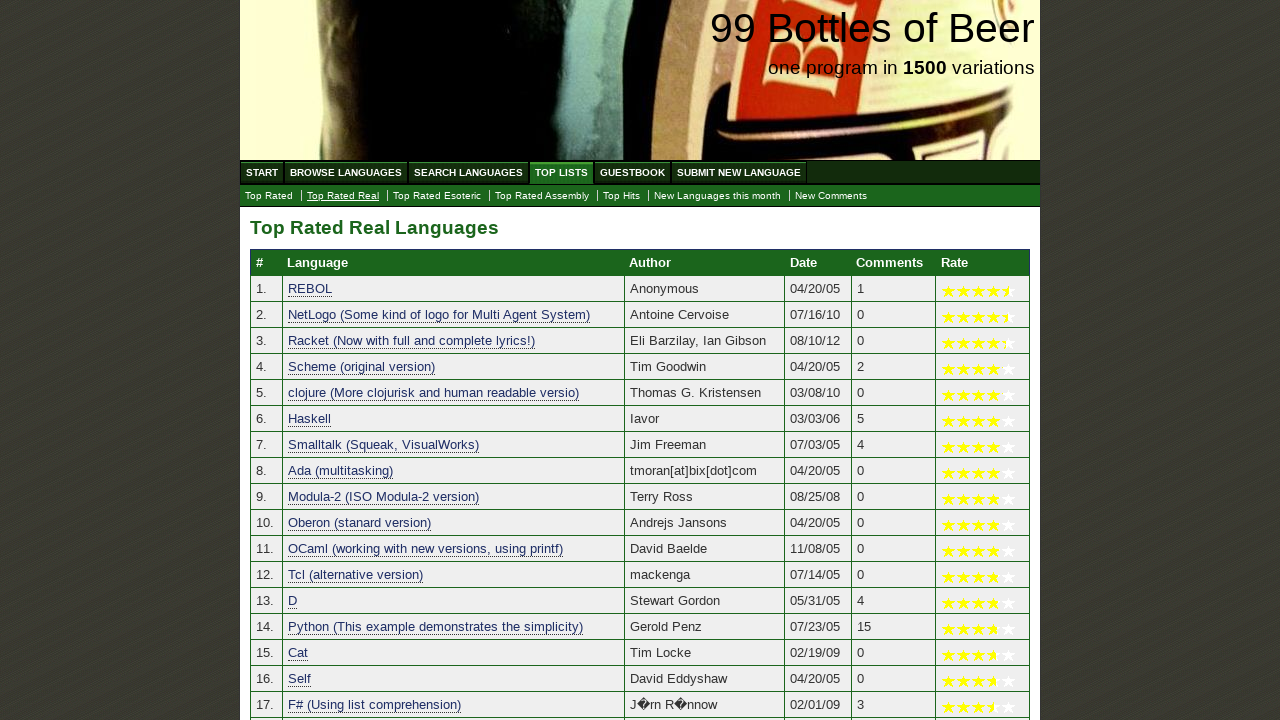